Navigates to a website and verifies the page loads by checking the current URL

Starting URL: https://vctcpune.com/

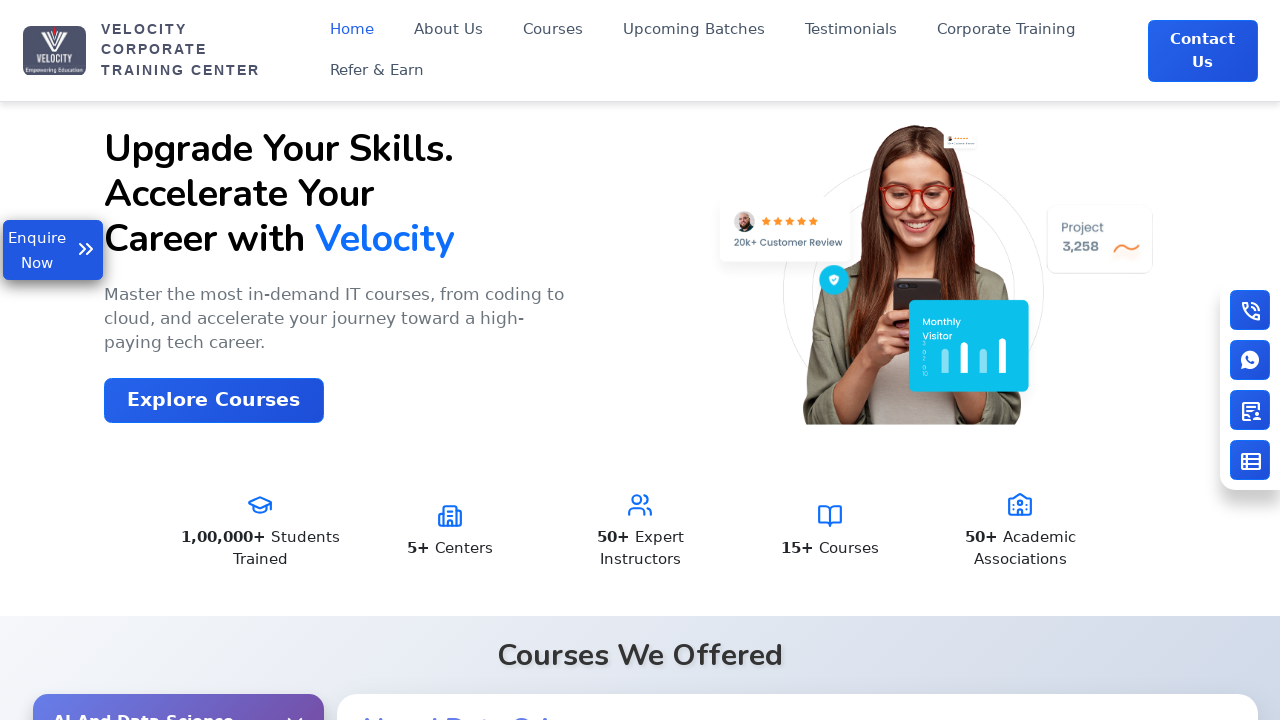

Waited for page to load completely (domcontentloaded)
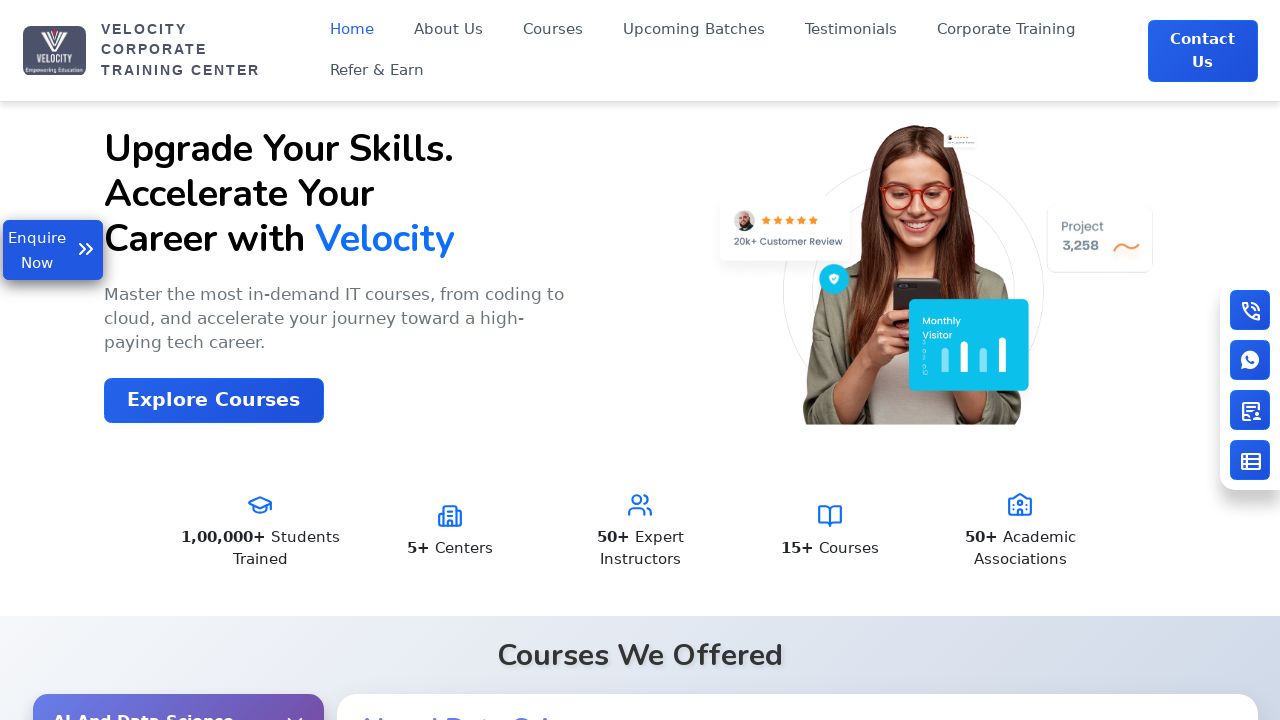

Retrieved current URL: https://www.vctcpune.com/
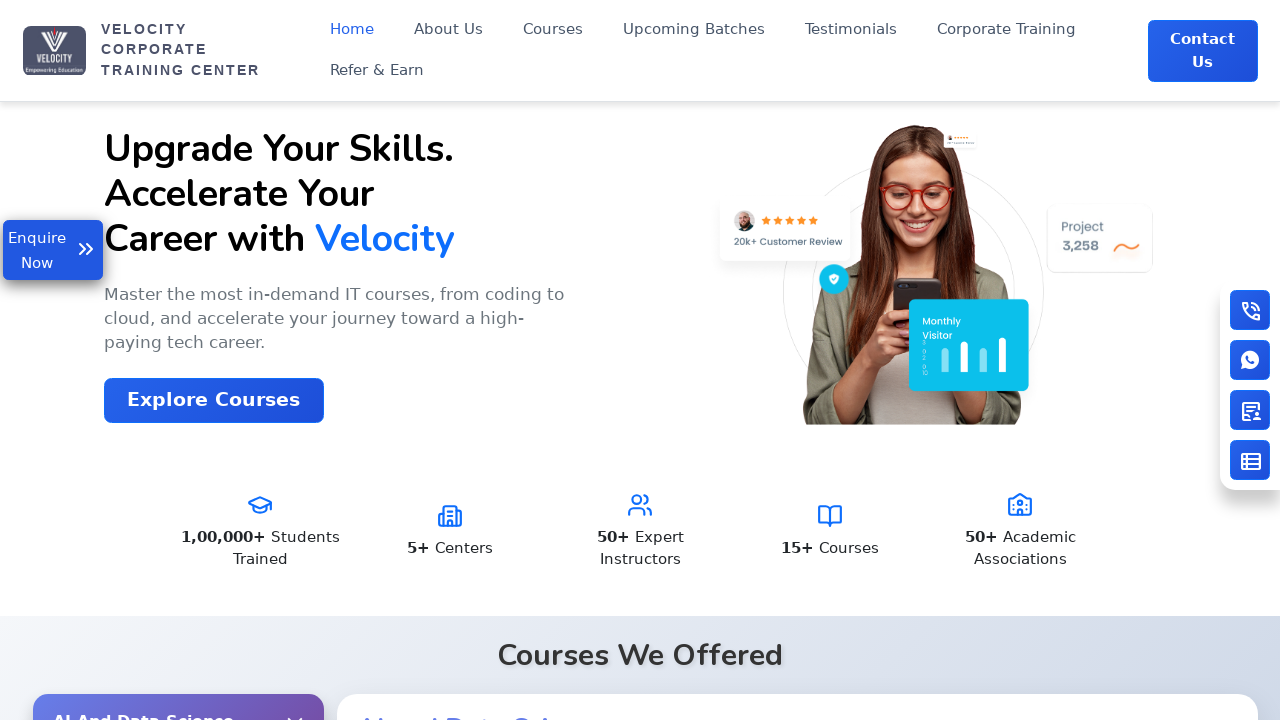

Printed current URL to console: https://www.vctcpune.com/
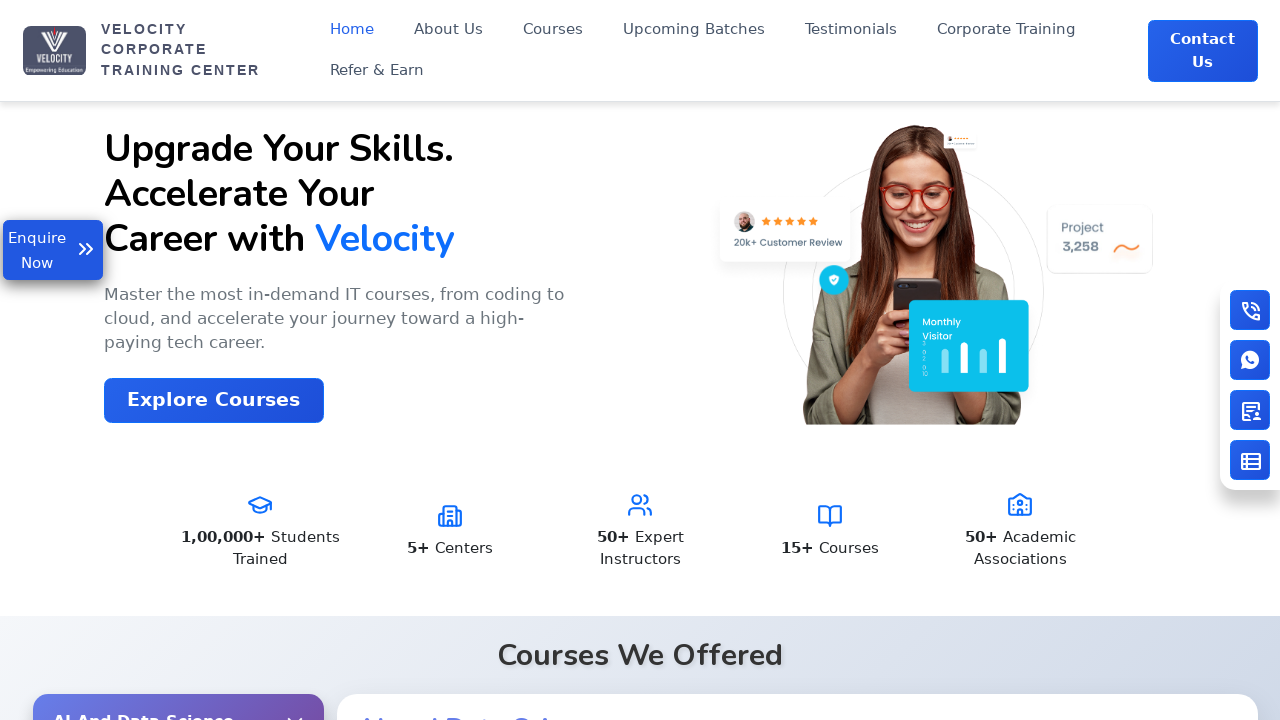

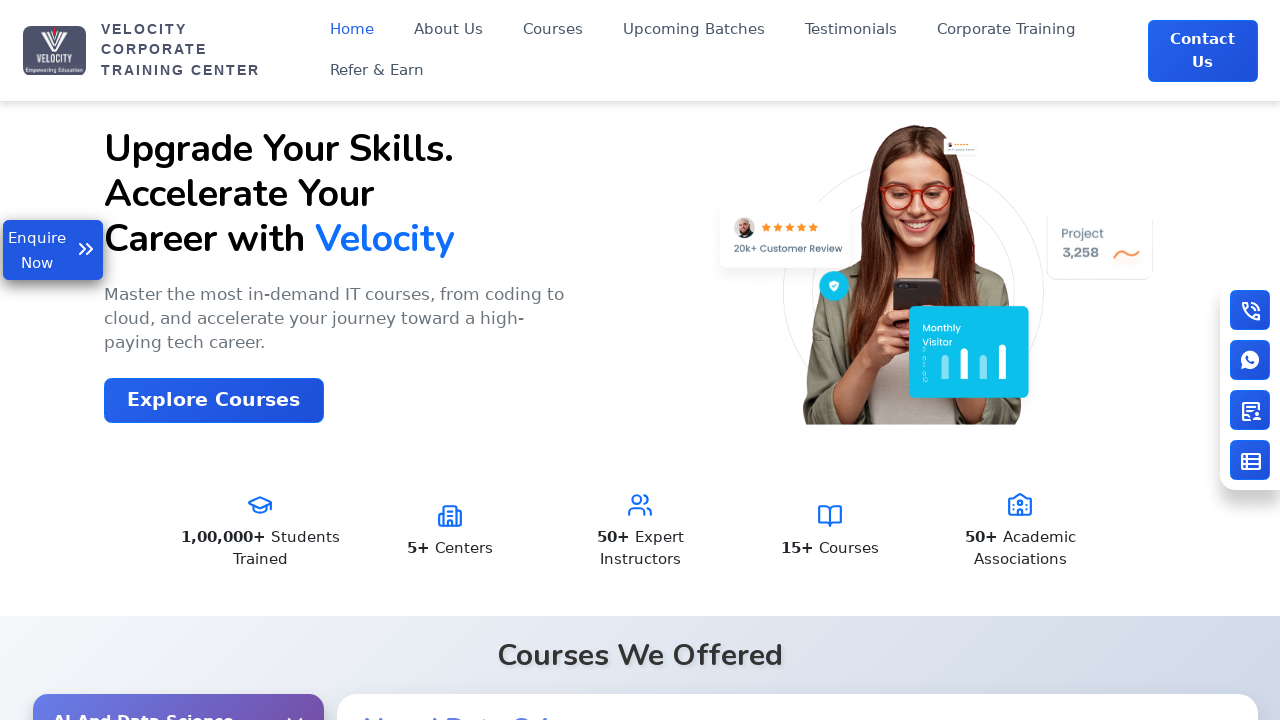